Tests drag-and-drop functionality on the jQuery UI demo page by dragging an element and dropping it onto a target droppable area within an iframe.

Starting URL: https://jqueryui.com/droppable/

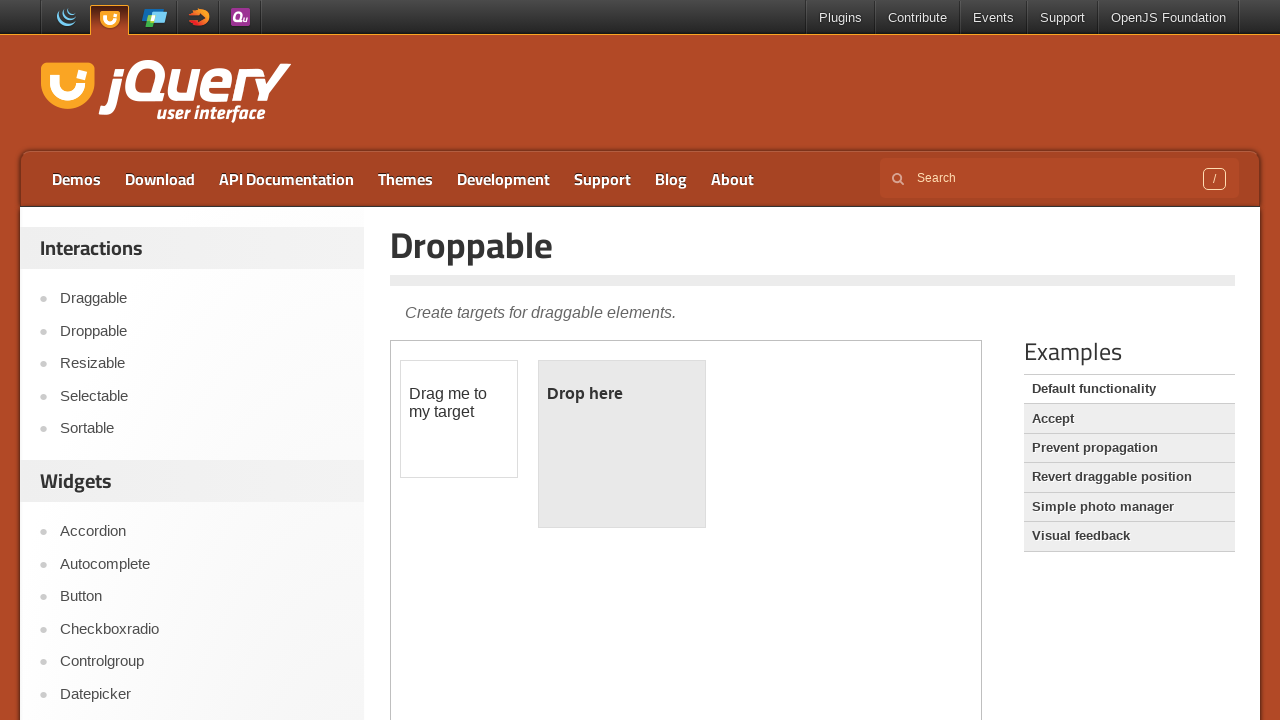

Located the demo iframe containing drag and drop elements
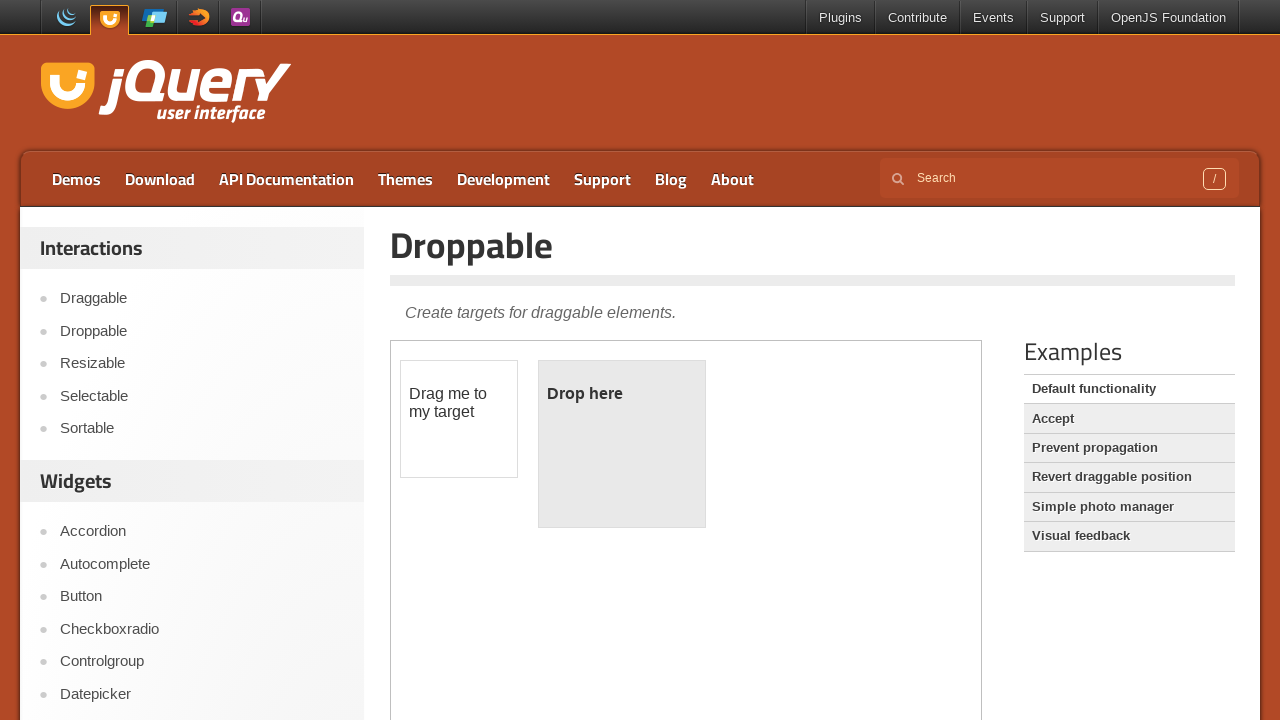

Located the draggable element within the iframe
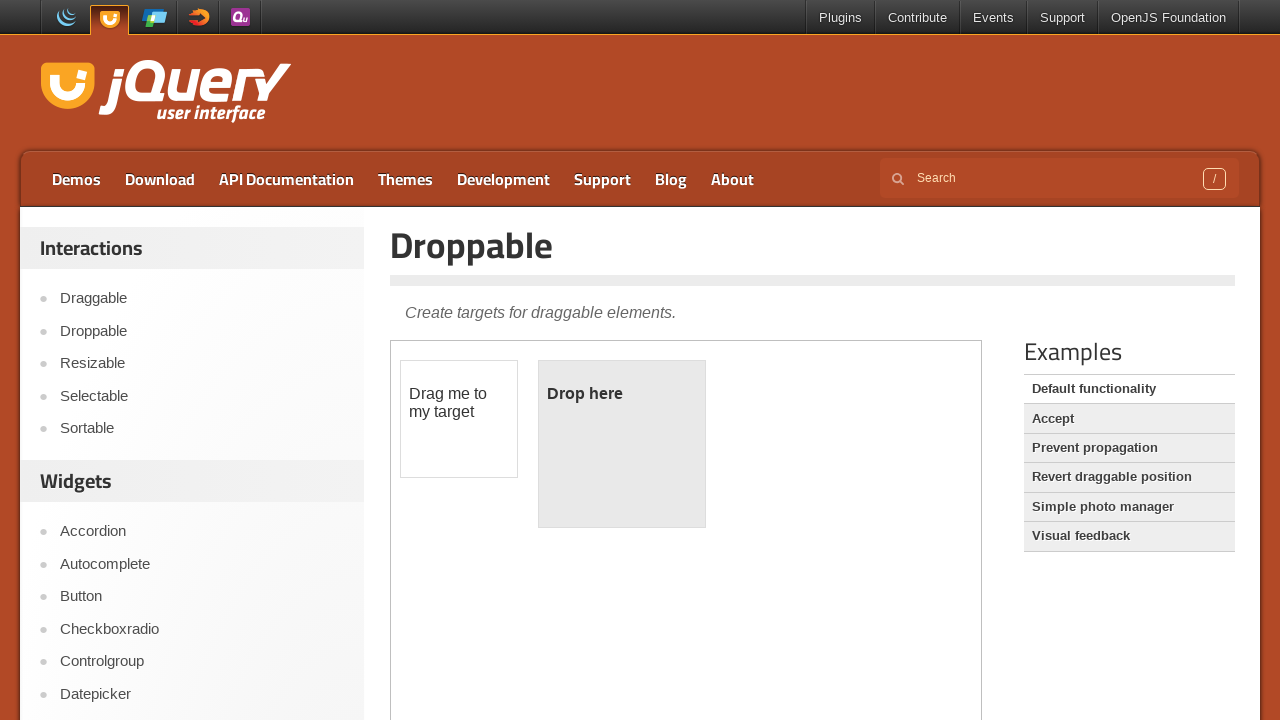

Located the droppable target element within the iframe
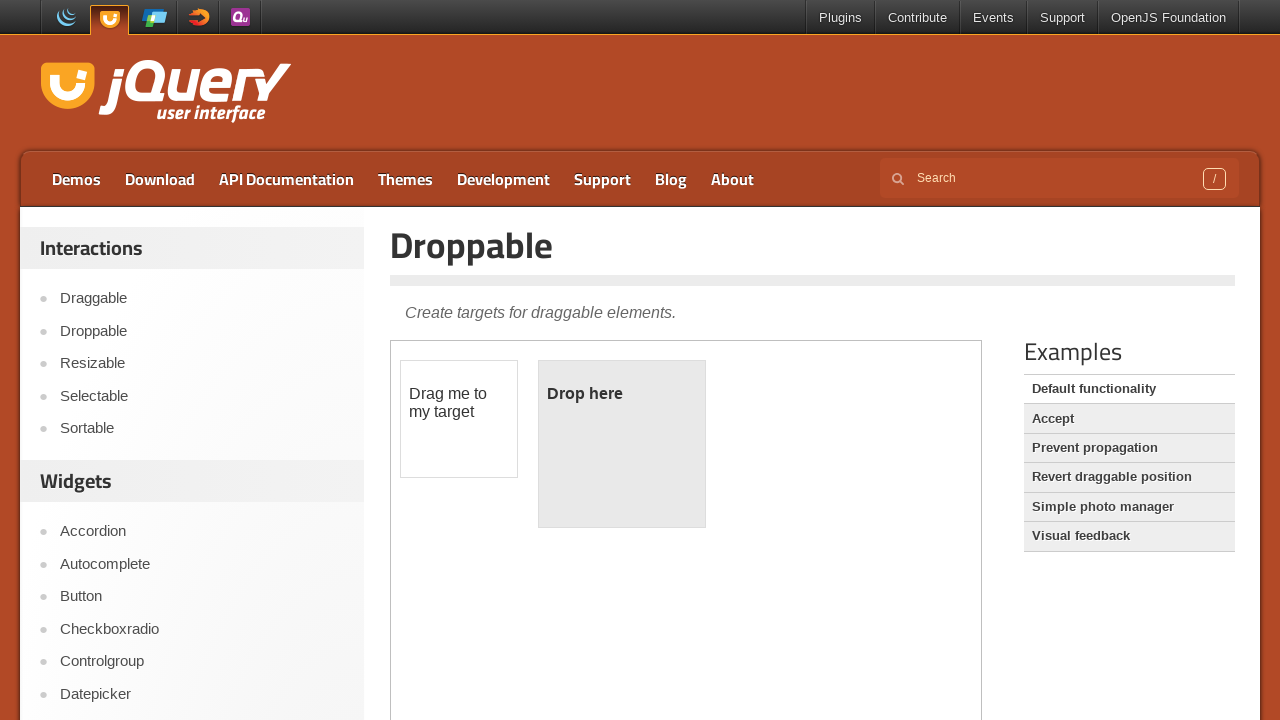

Performed drag and drop action from draggable element to droppable area at (622, 444)
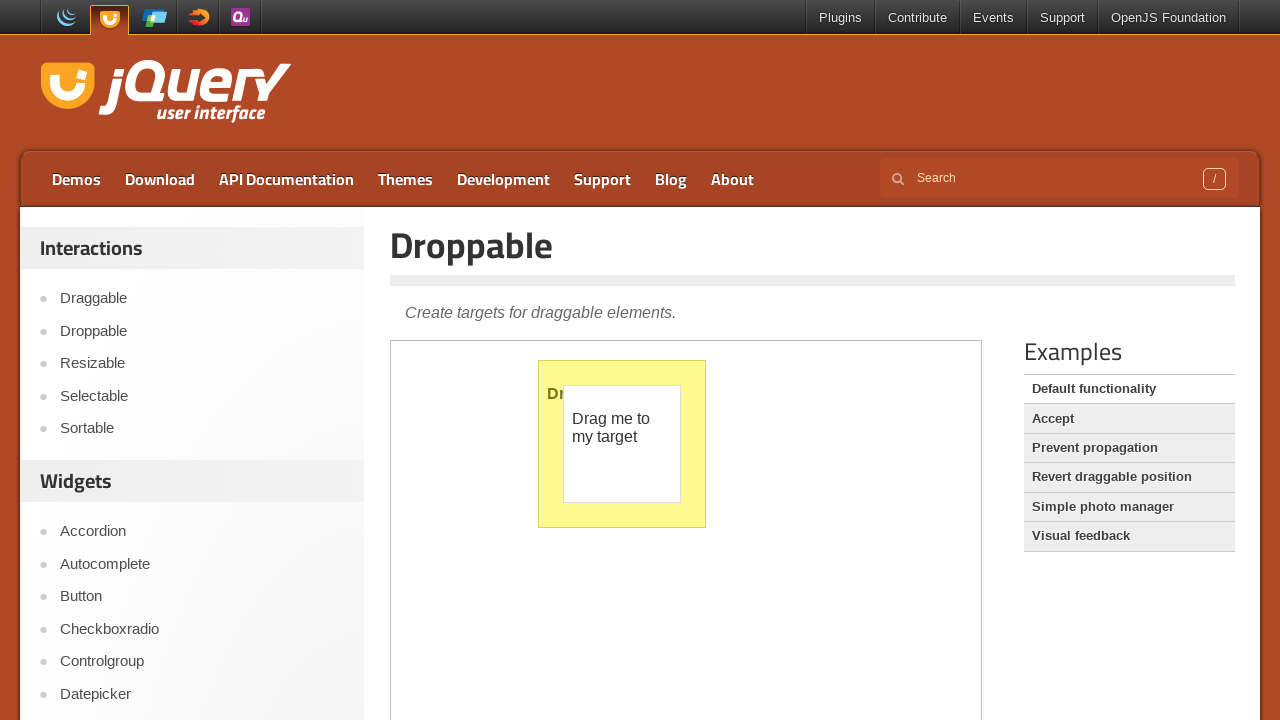

Verified drop was successful - droppable element now displays 'Dropped!' text
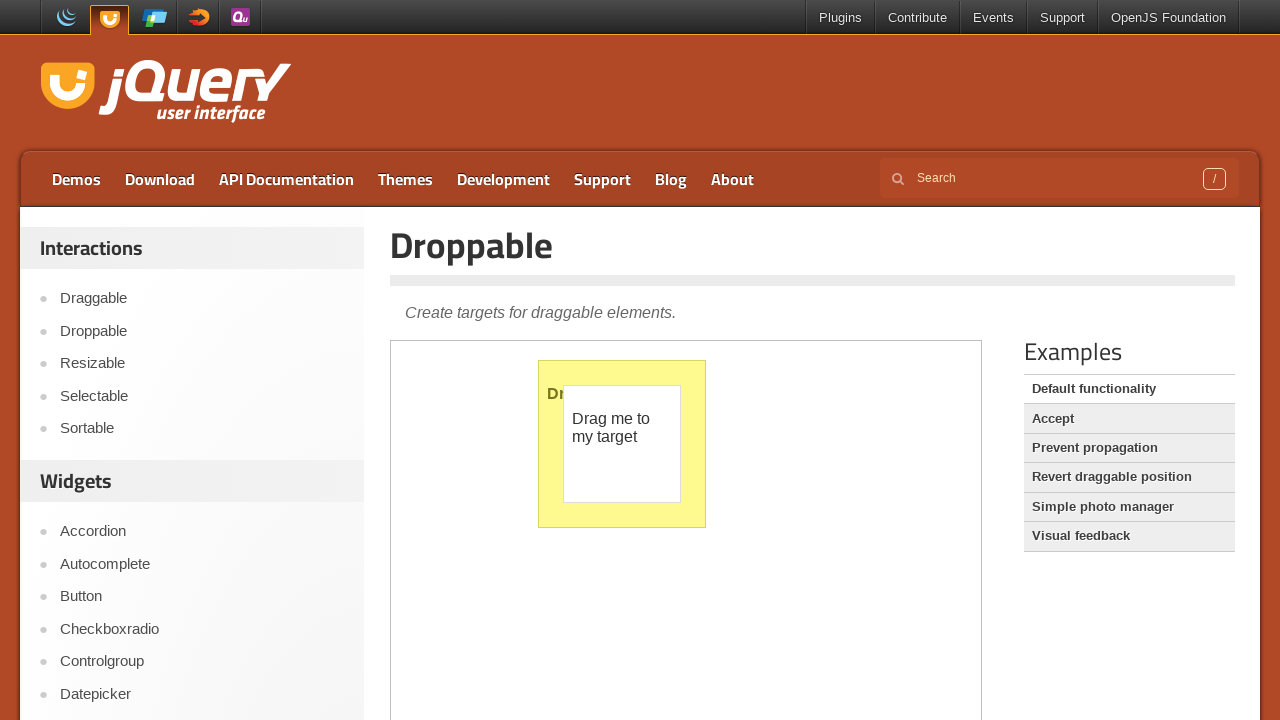

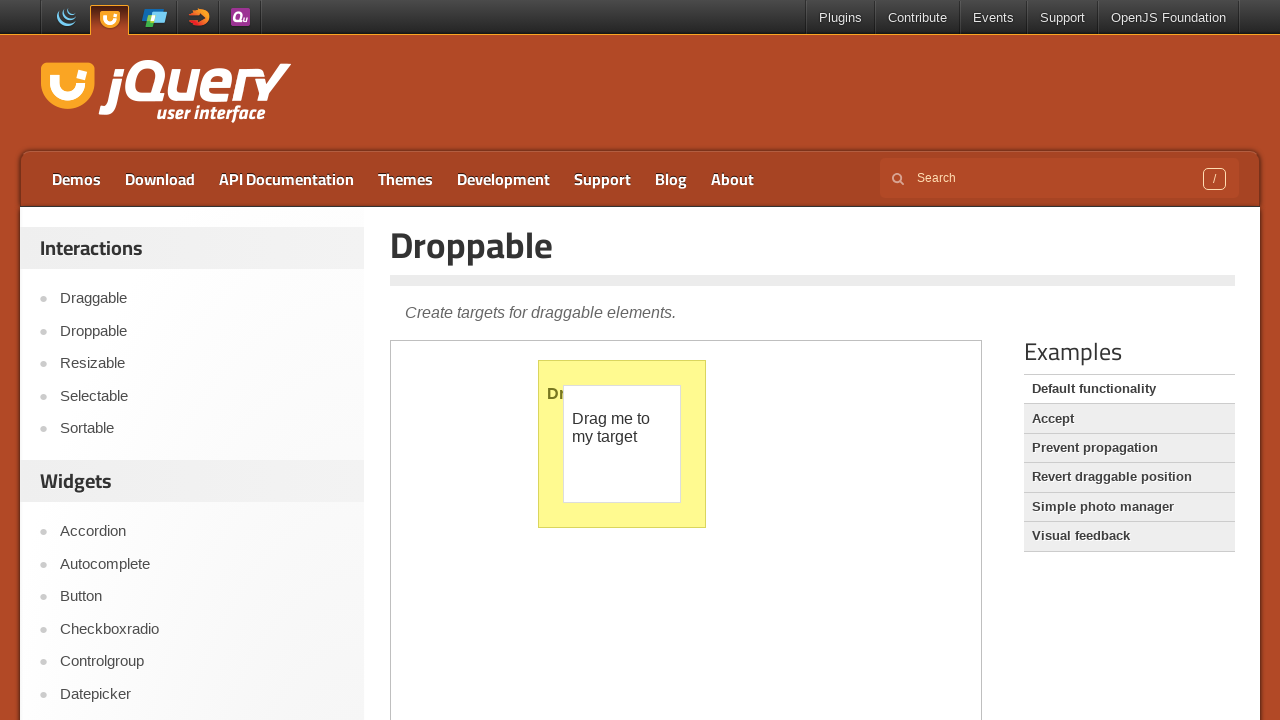